Tests number input field functionality by entering a value, clearing it, and entering a new value

Starting URL: http://the-internet.herokuapp.com/inputs

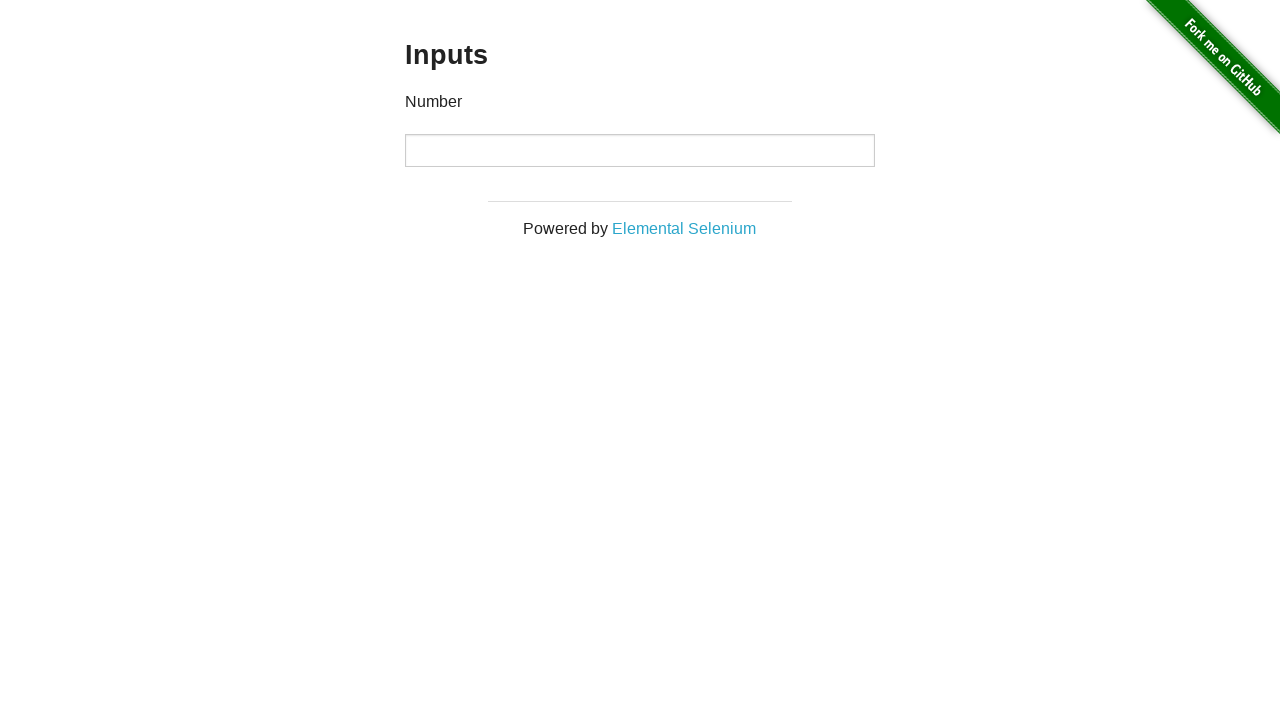

Filled number input field with value 1000 on input[type="number"]
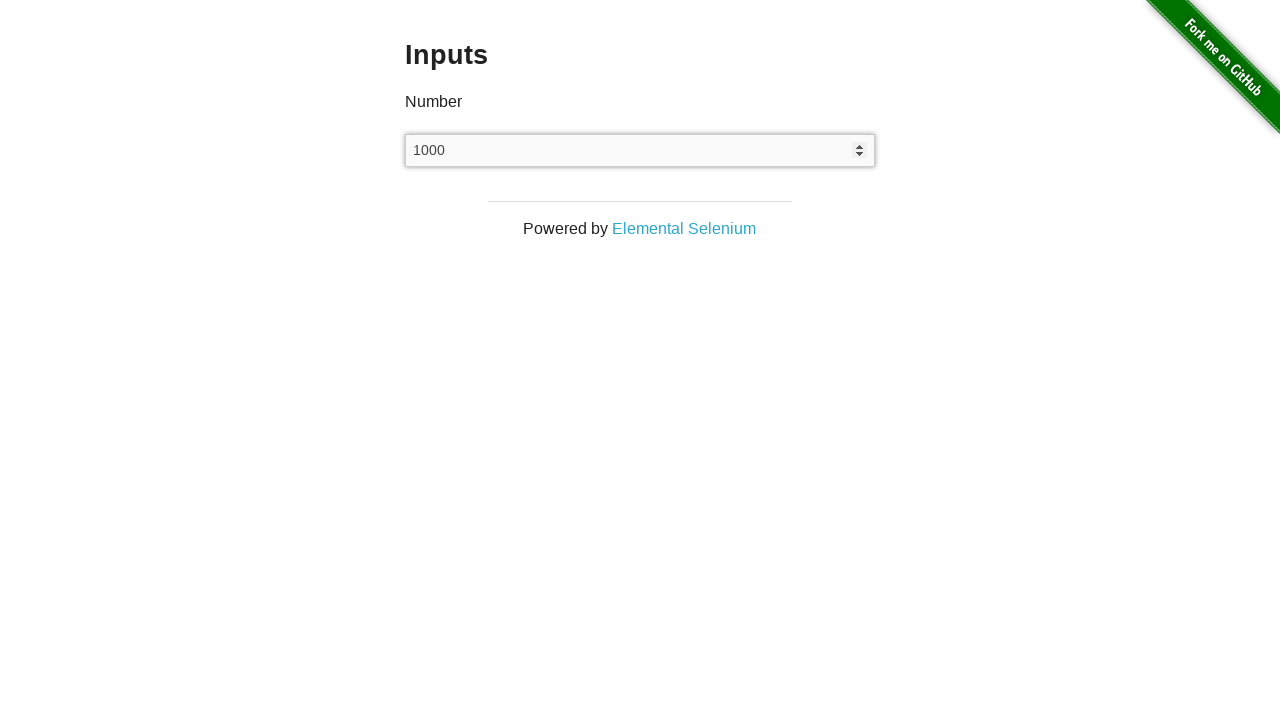

Waited 1 second to observe the entered value
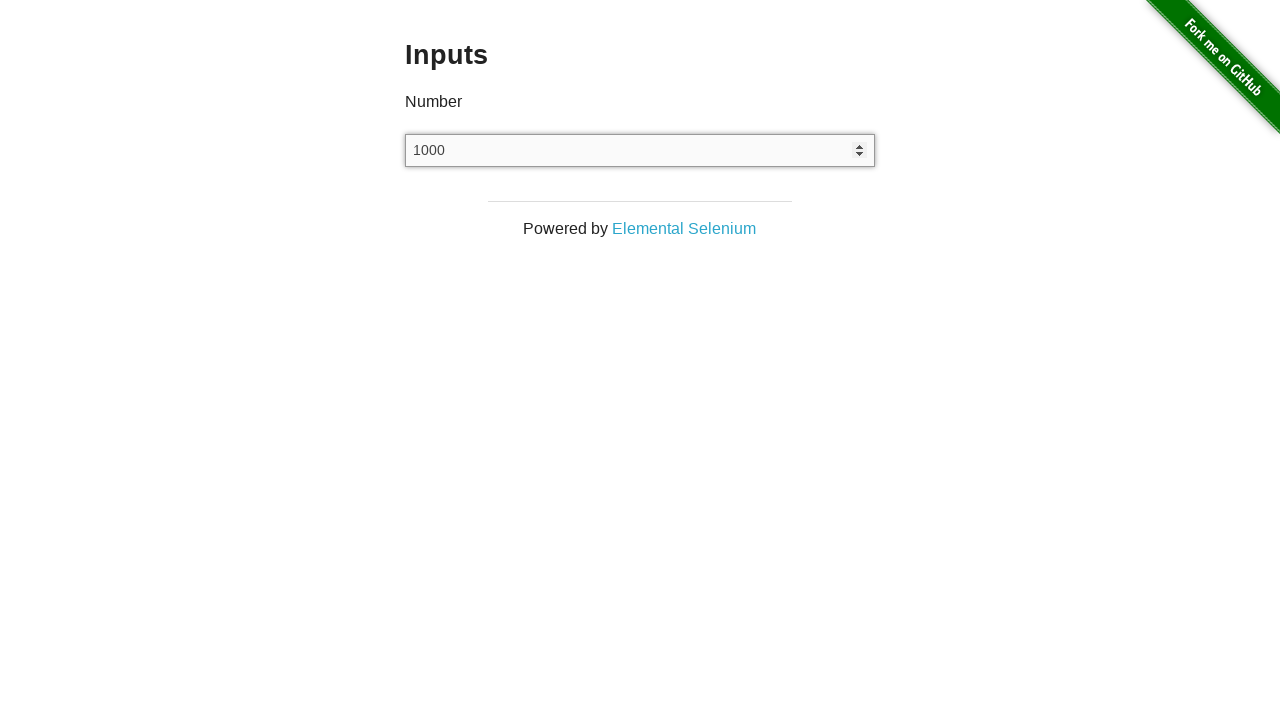

Cleared the number input field on input[type="number"]
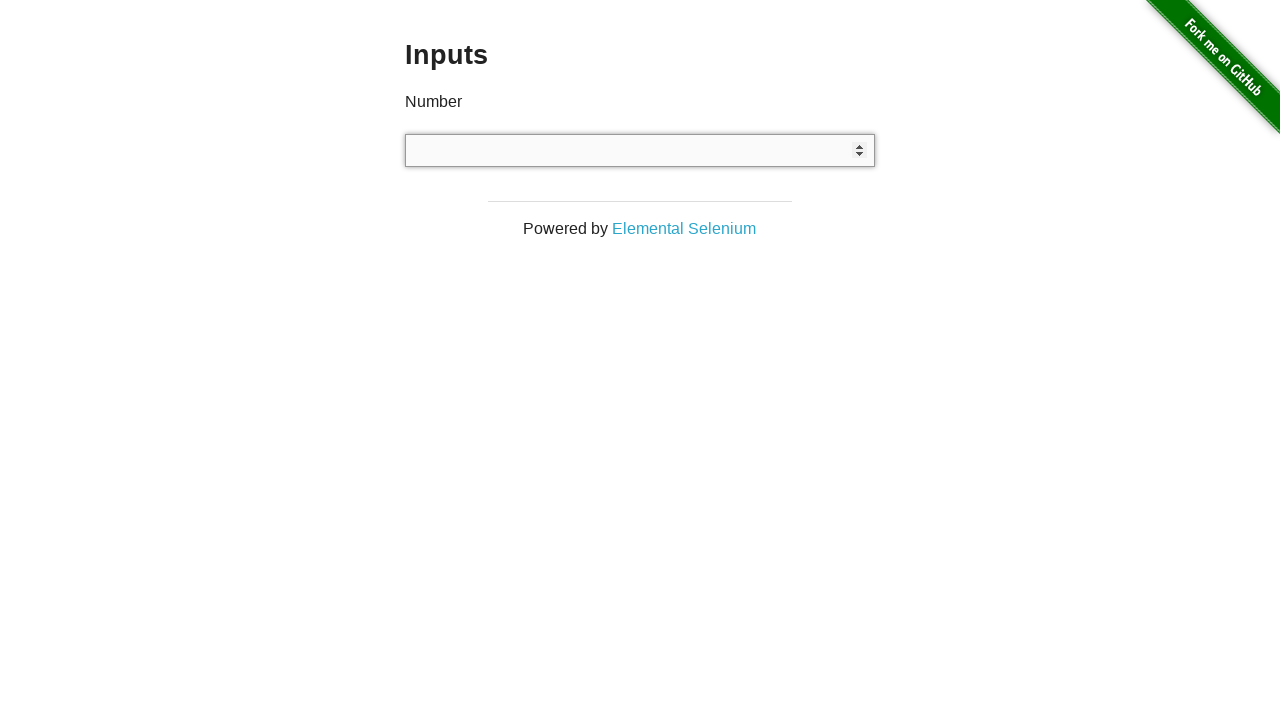

Waited 1 second after clearing the field
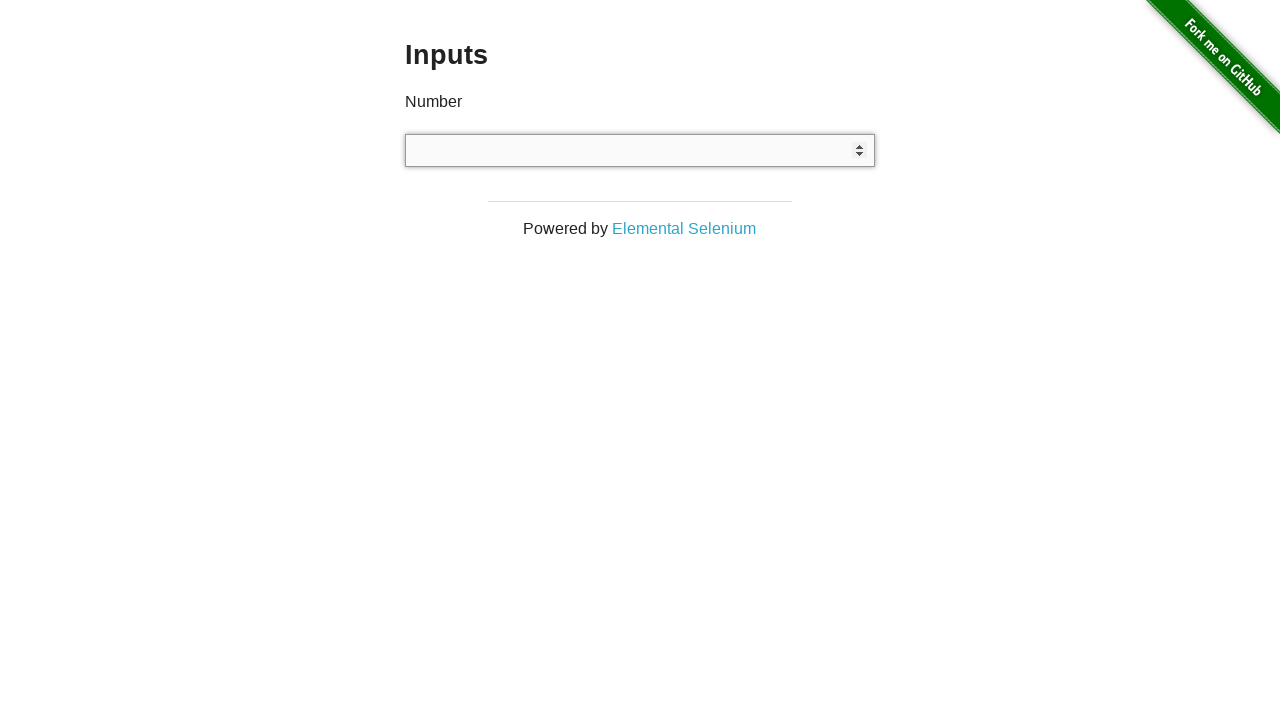

Filled number input field with new value 999 on input[type="number"]
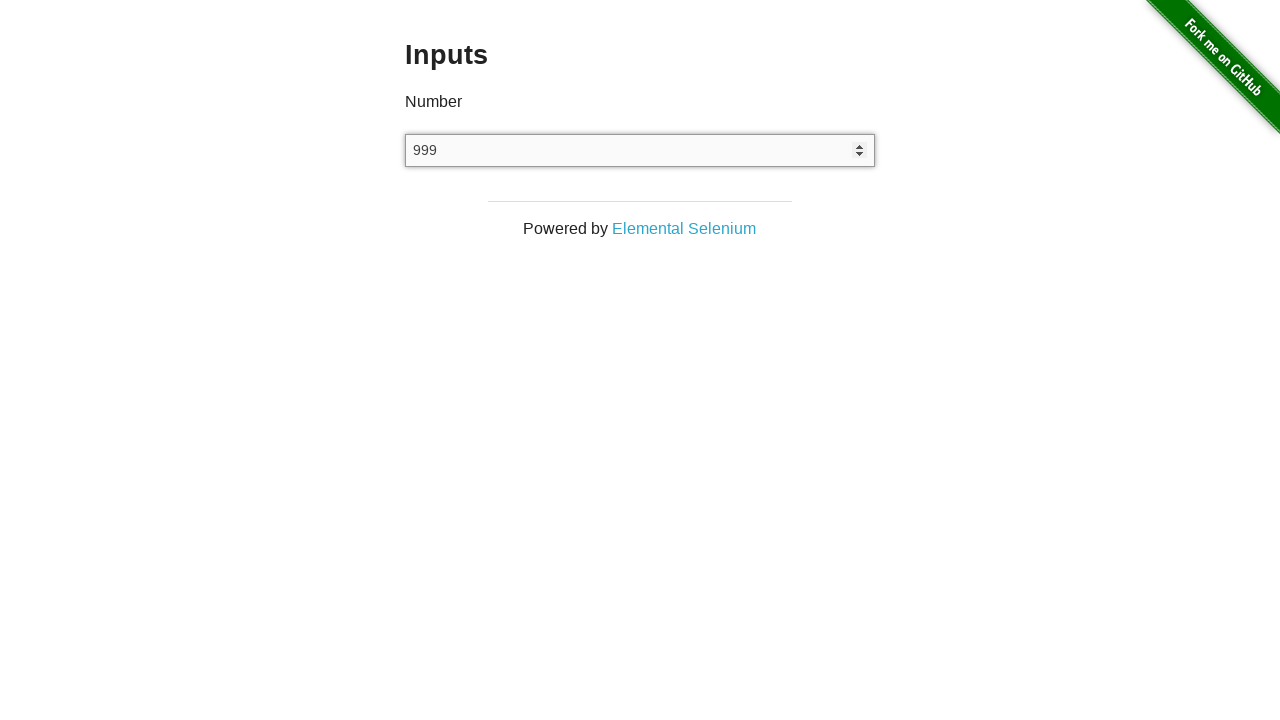

Waited 1 second to observe the final value
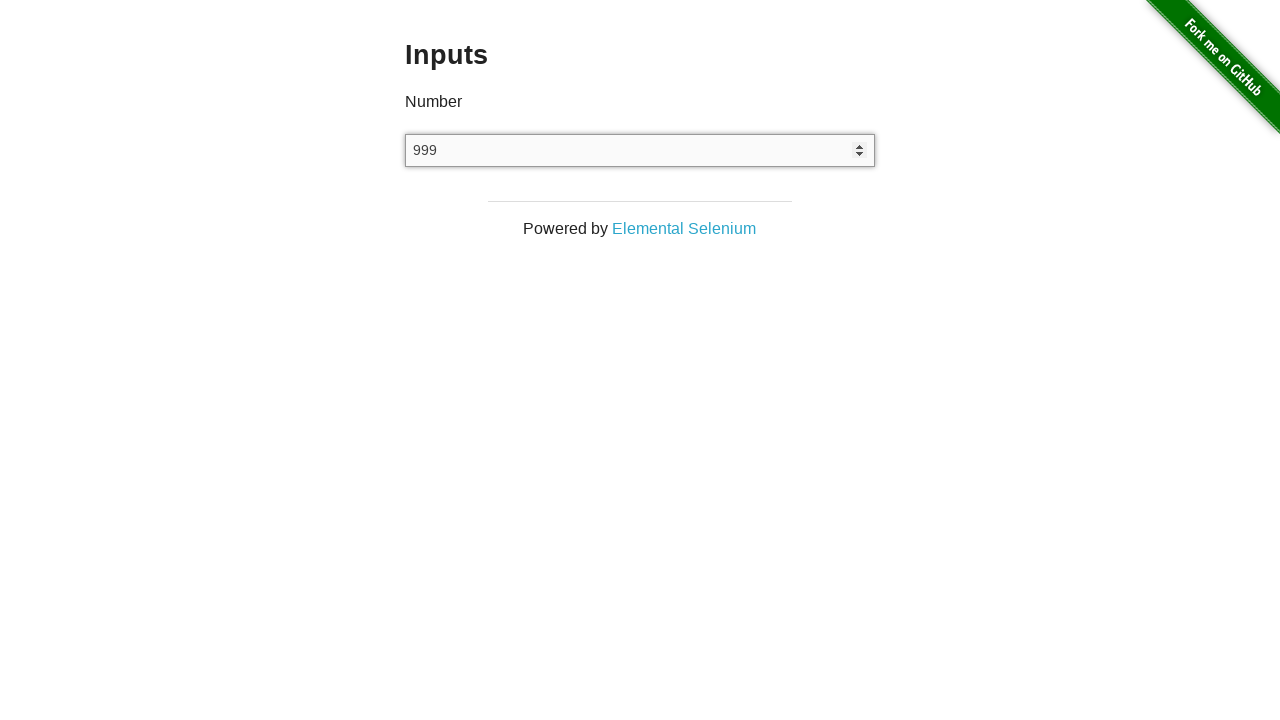

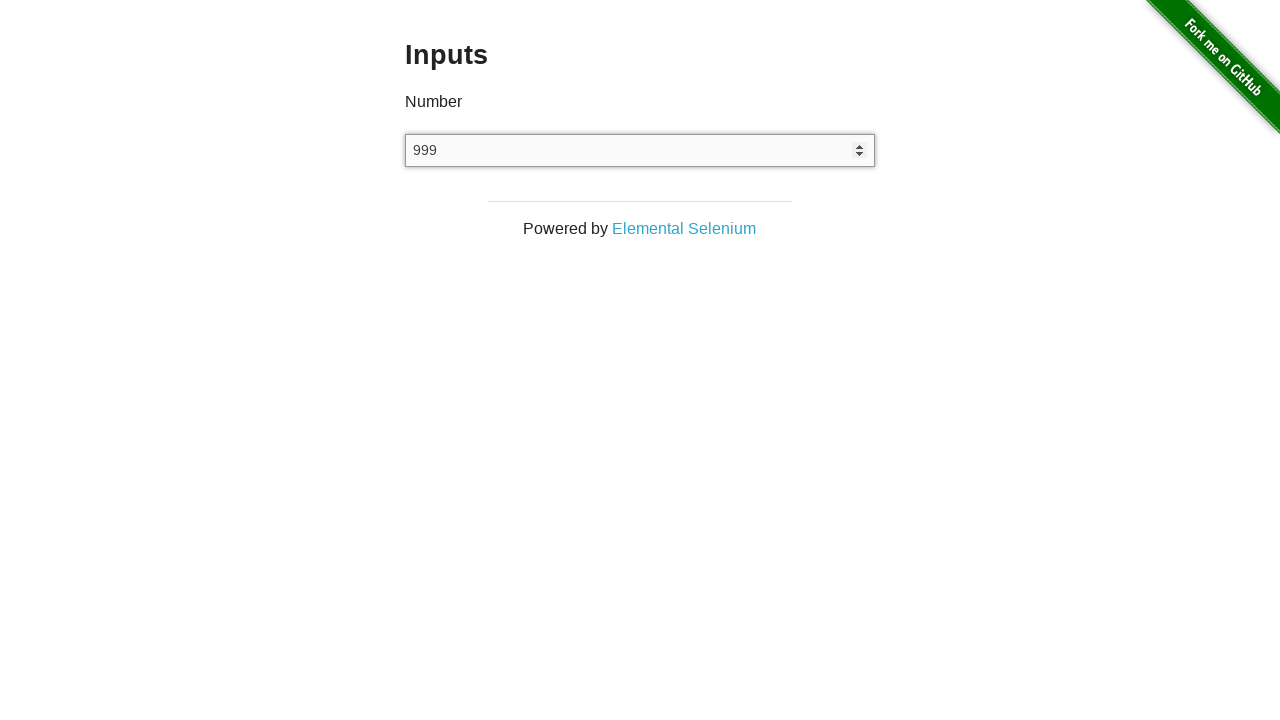